Tests finding an element using XPath and filling a username input field

Starting URL: https://the-internet.herokuapp.com/login

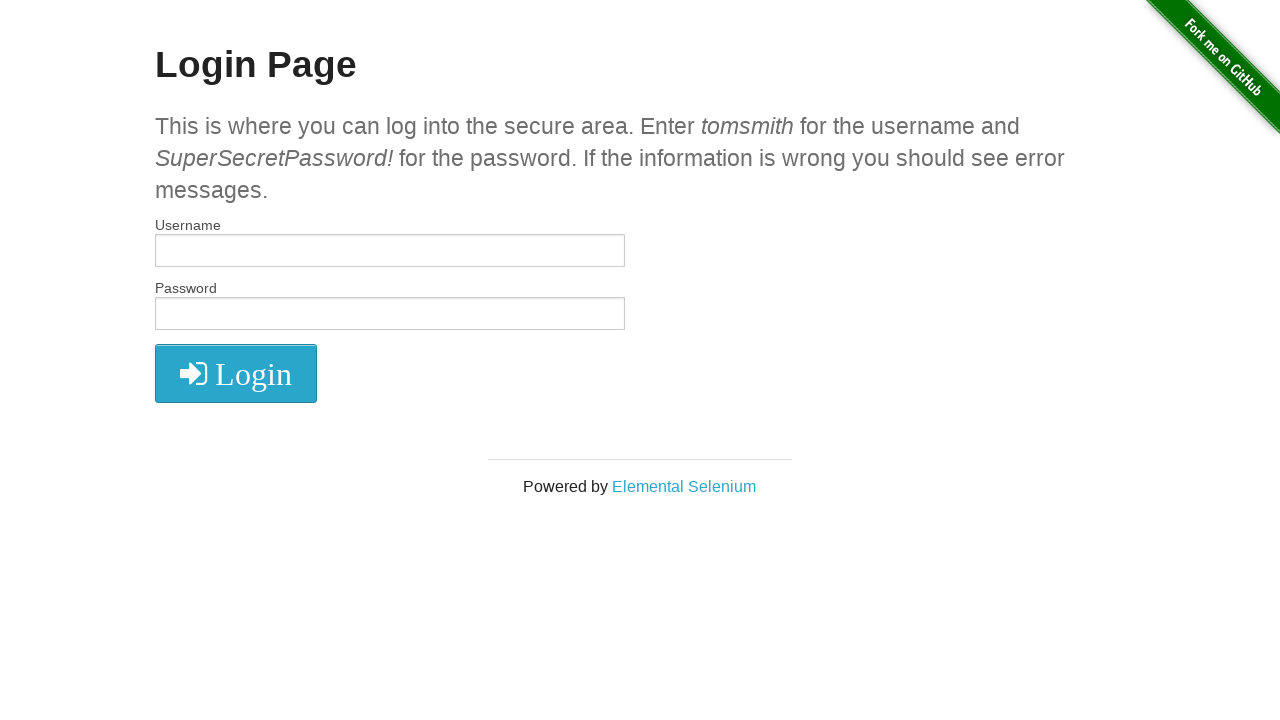

Filled username input field with 'admin' using XPath selector on //input[@id='username']
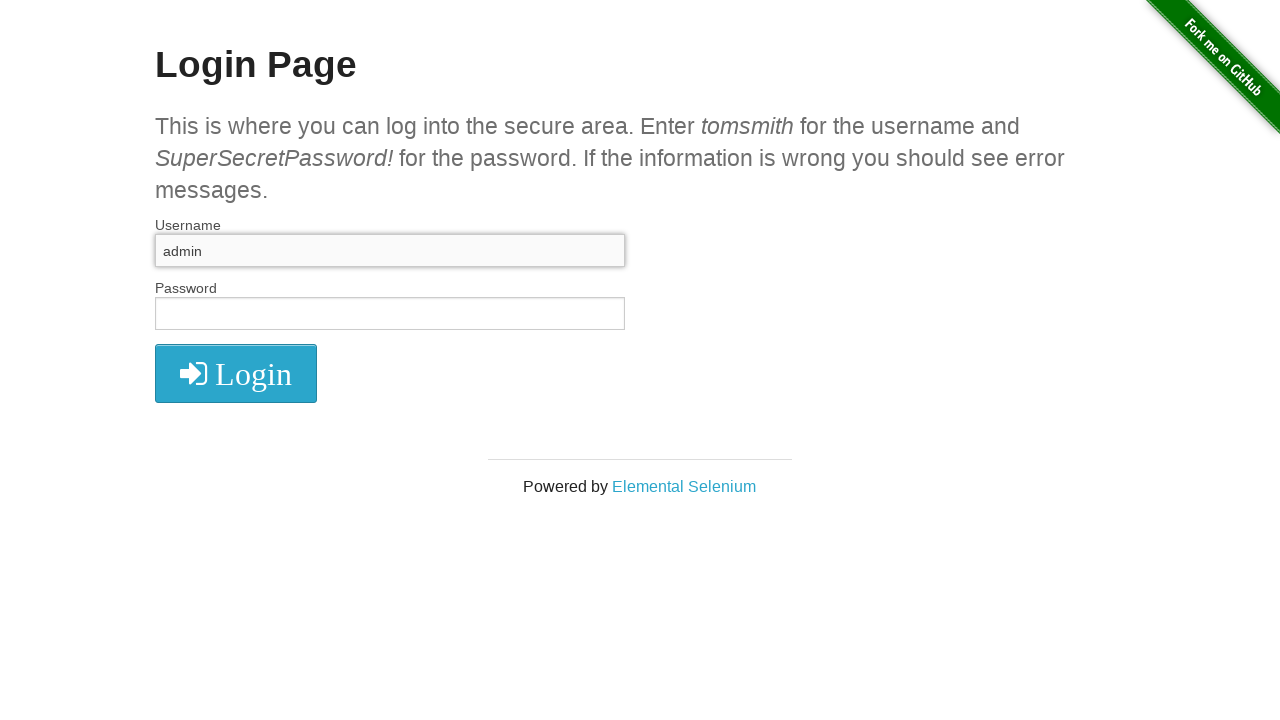

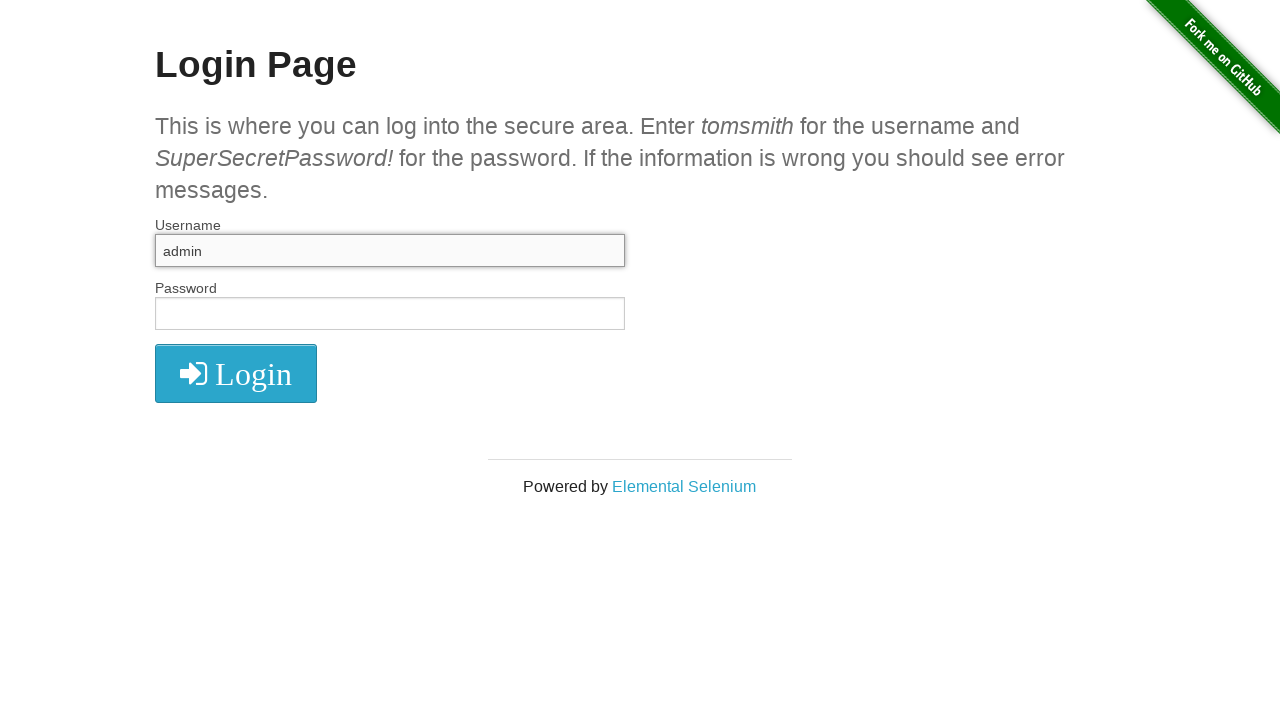